Tests alert popup handling by clicking a button to trigger an alert and accepting it

Starting URL: https://demoqa.com/alerts

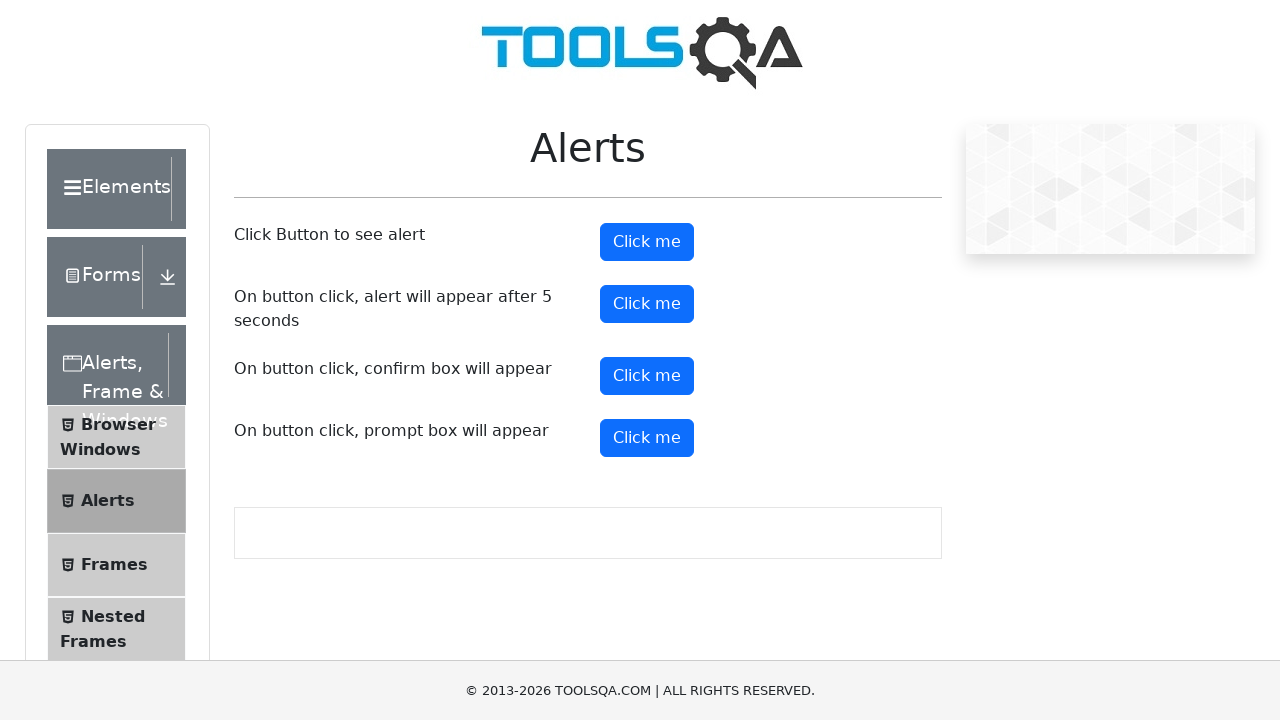

Clicked alert button to trigger alert popup at (647, 242) on xpath=//button[@id='alertButton']
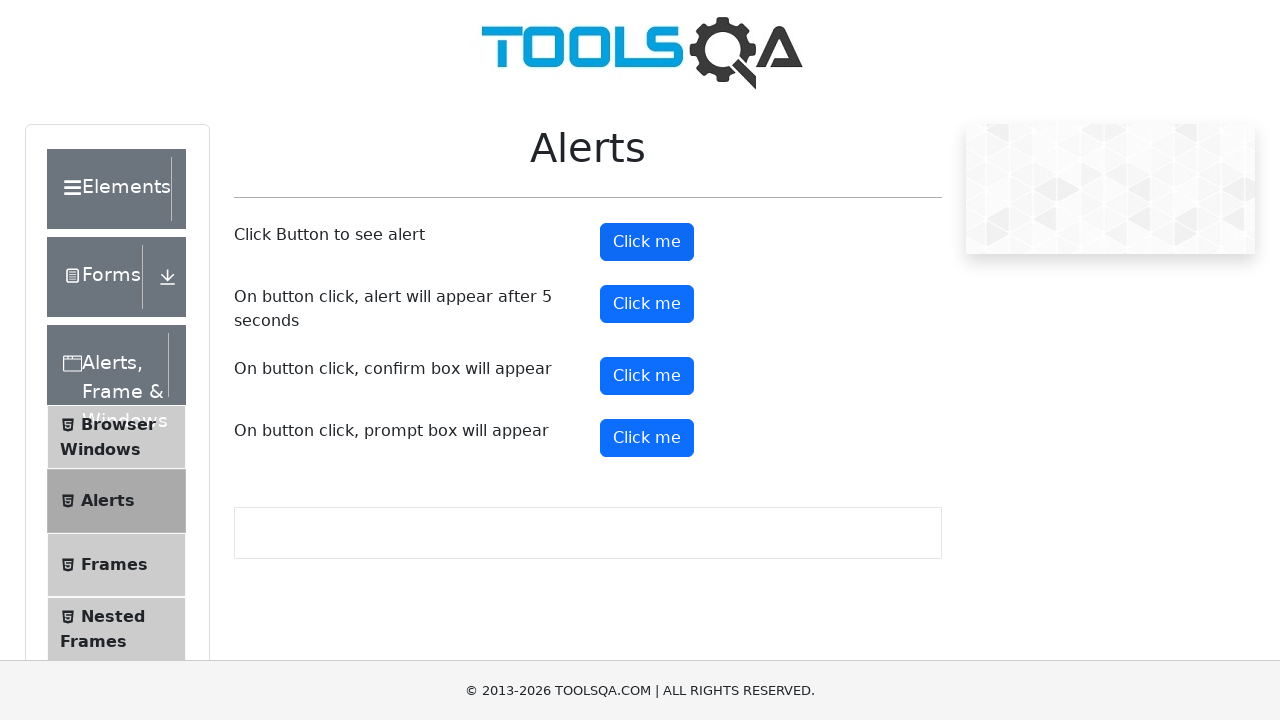

Alert popup accepted
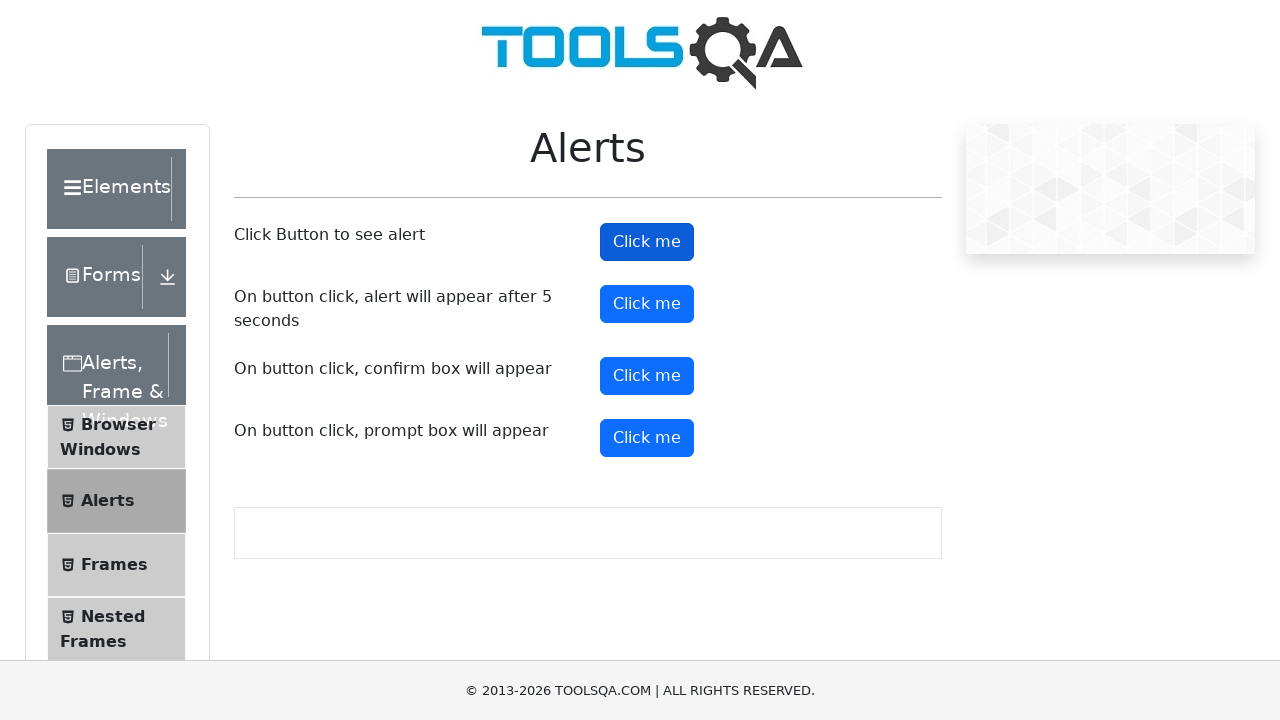

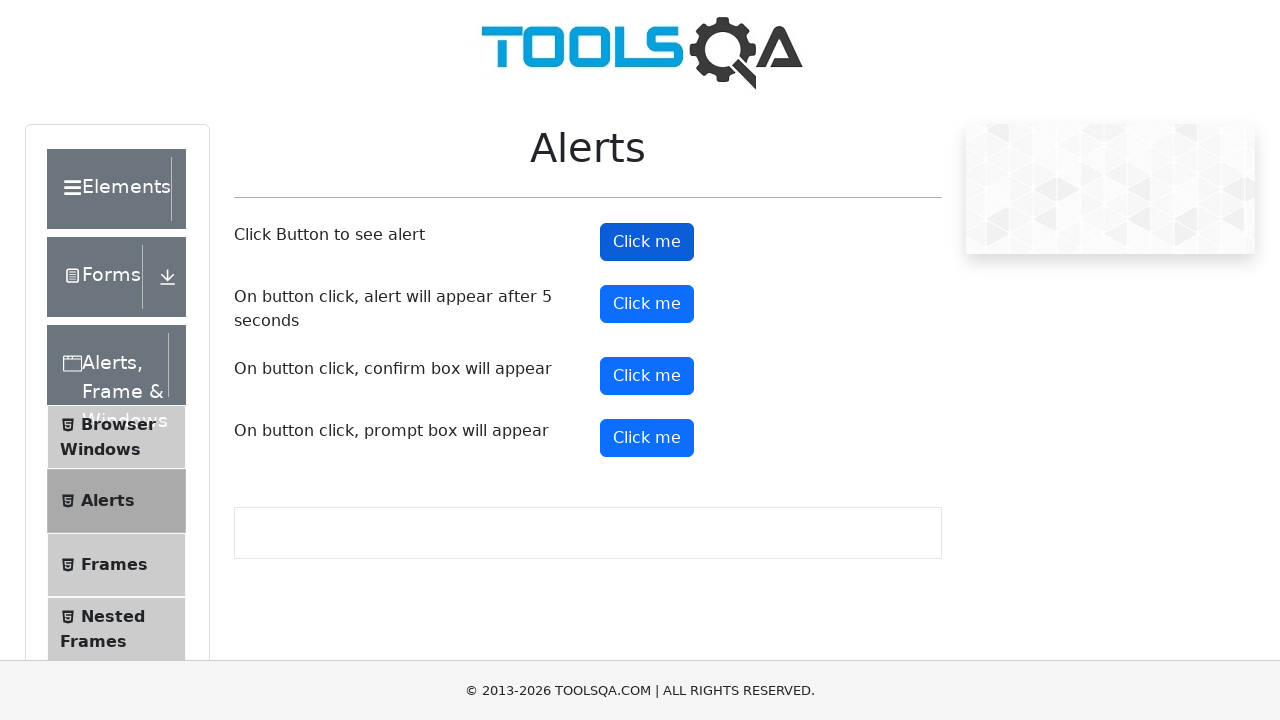